Tests TodoMVC app by adding a new todo item "Learn JavaScript" and verifying it appears correctly in the todo list

Starting URL: https://demo.playwright.dev/todomvc

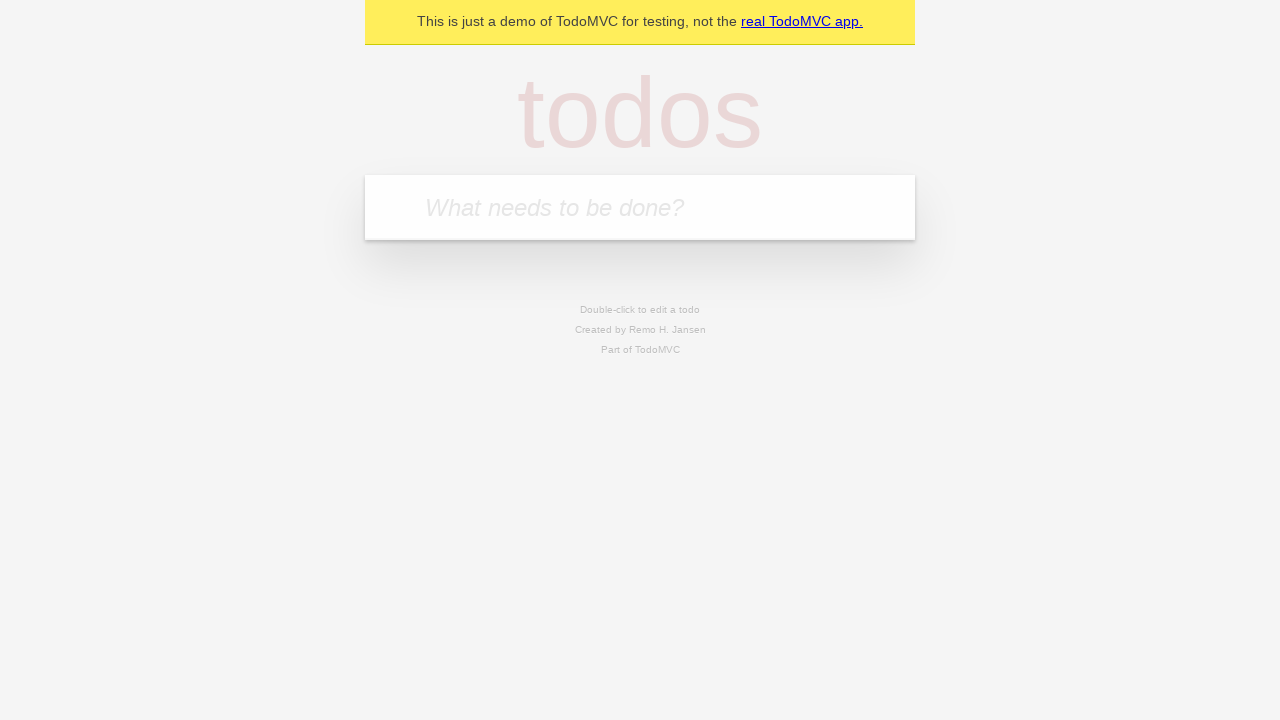

Located the new todo input field
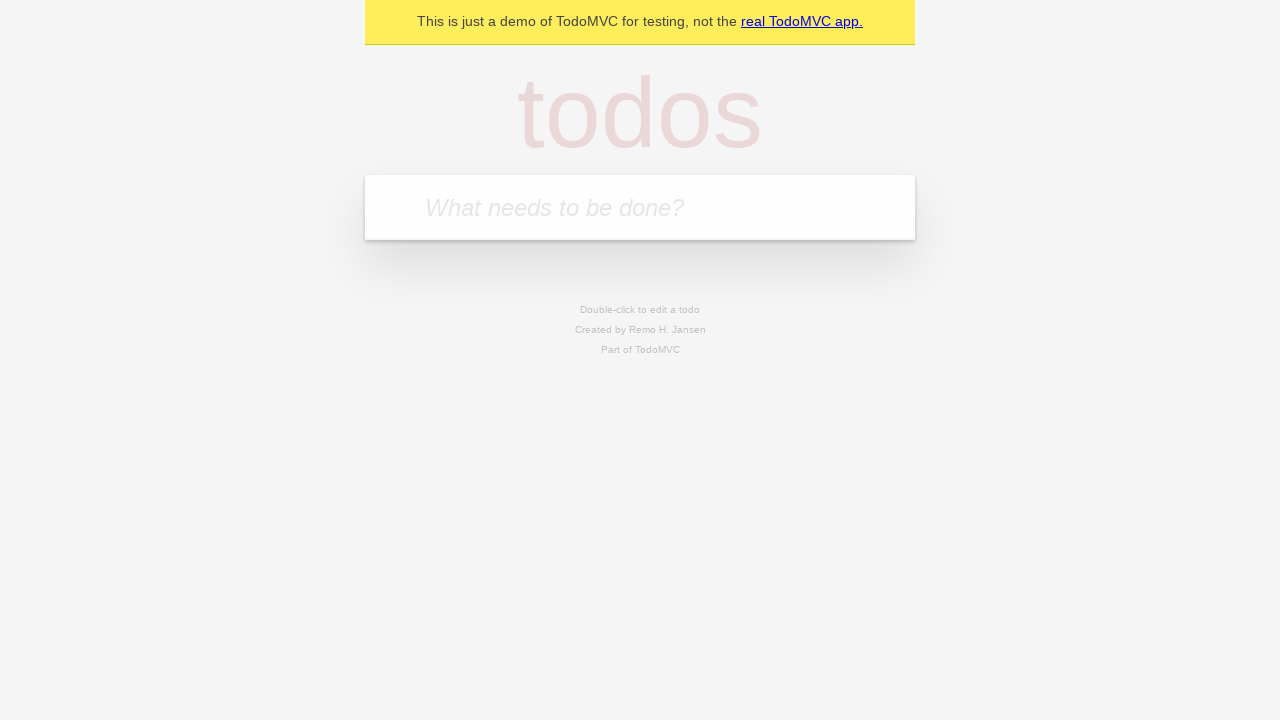

Located the todo list container
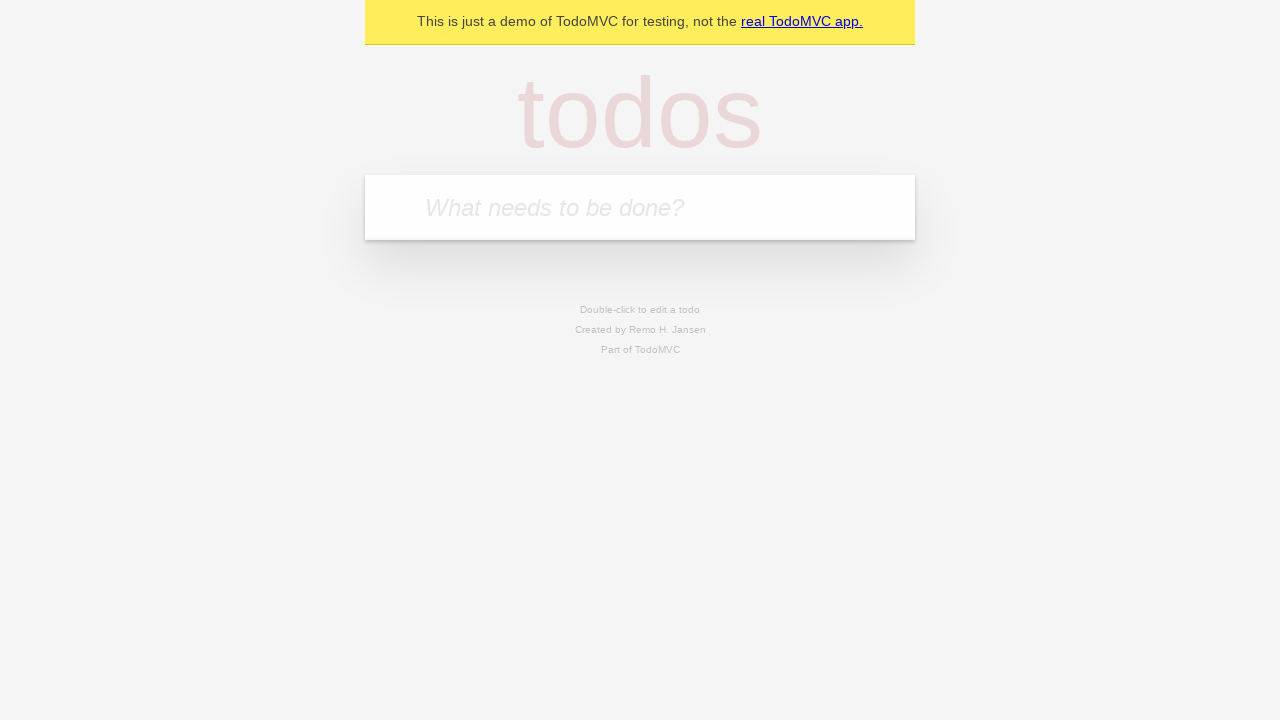

Filled input field with 'Learn JavaScript' on input.new-todo
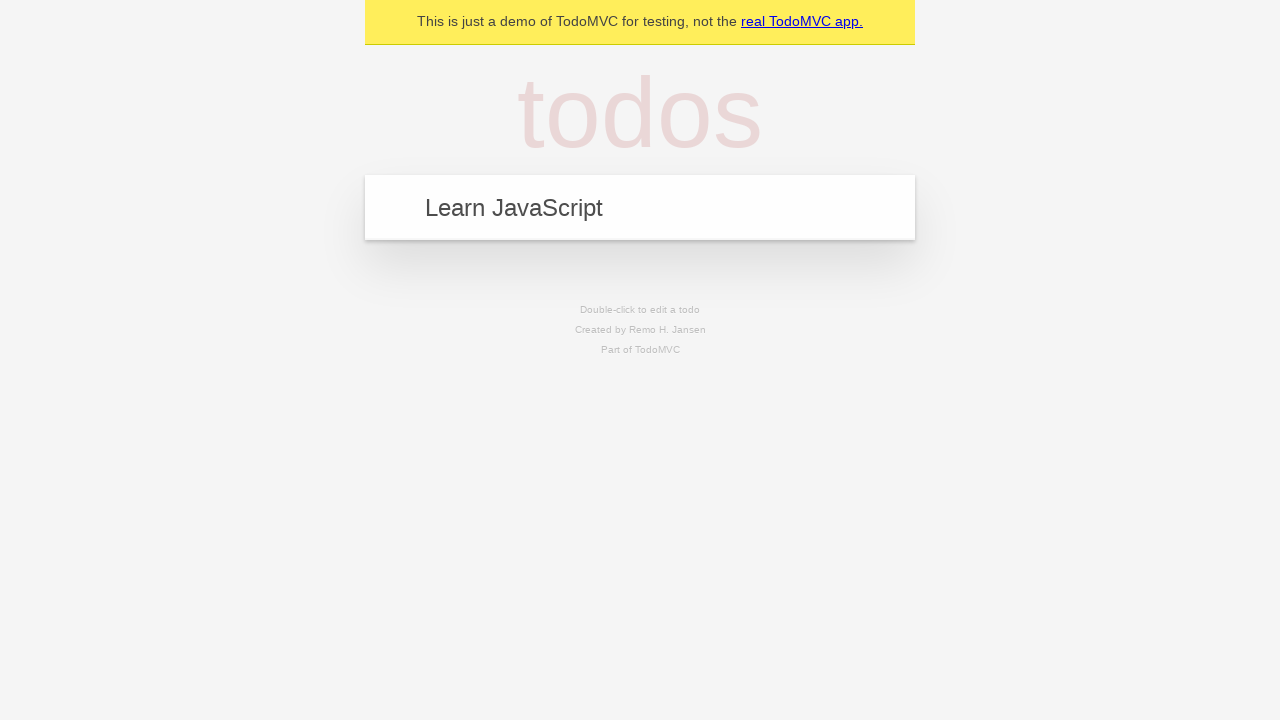

Pressed Enter to add the todo item on input.new-todo
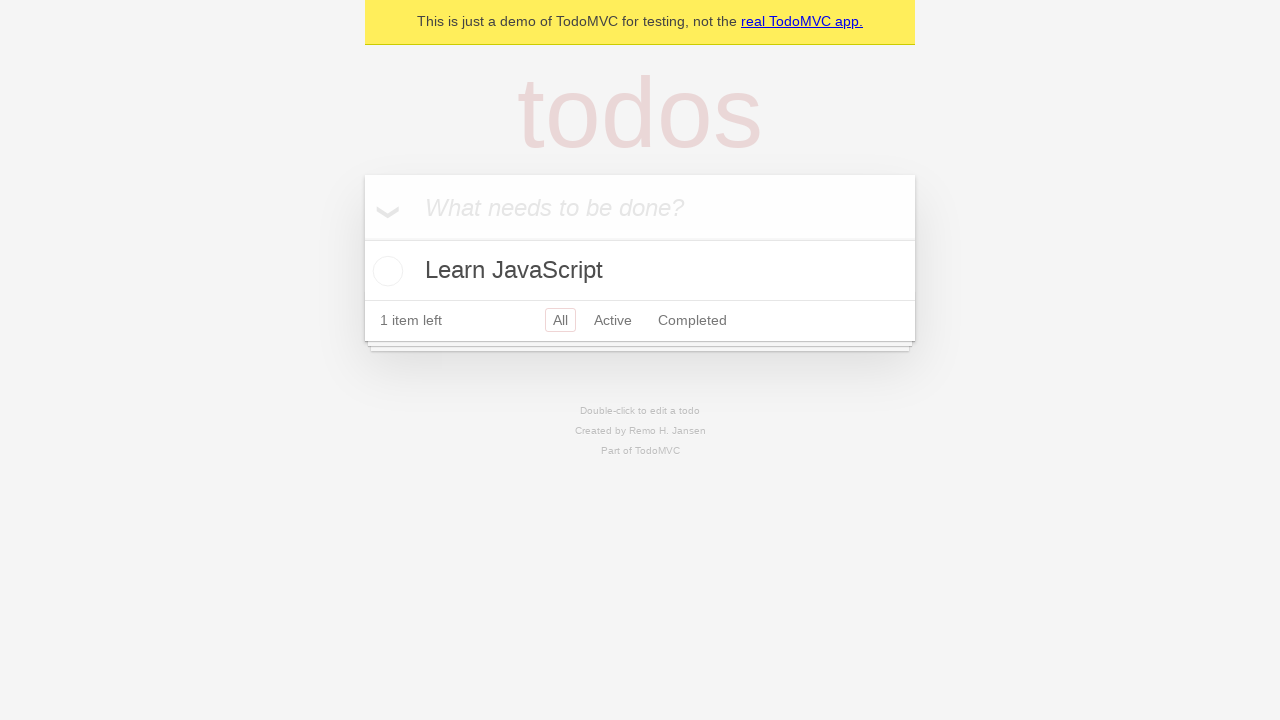

Verified new todo item 'Learn JavaScript' appears in the todo list
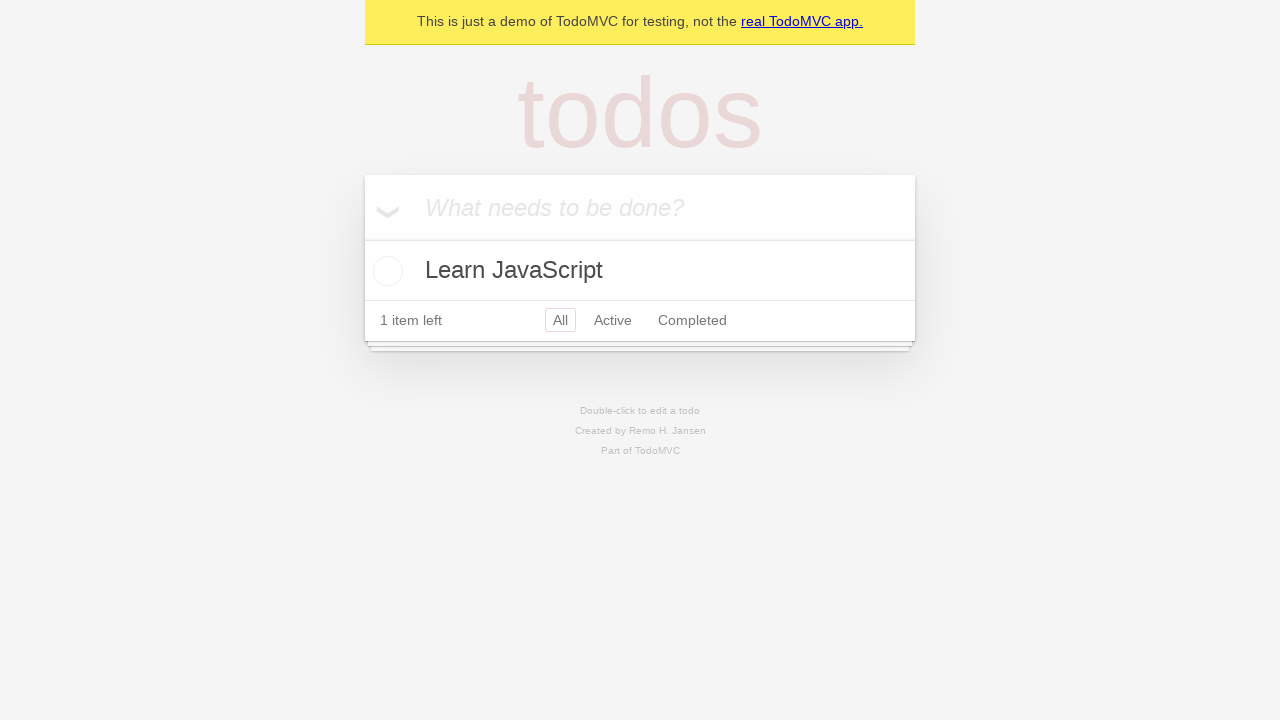

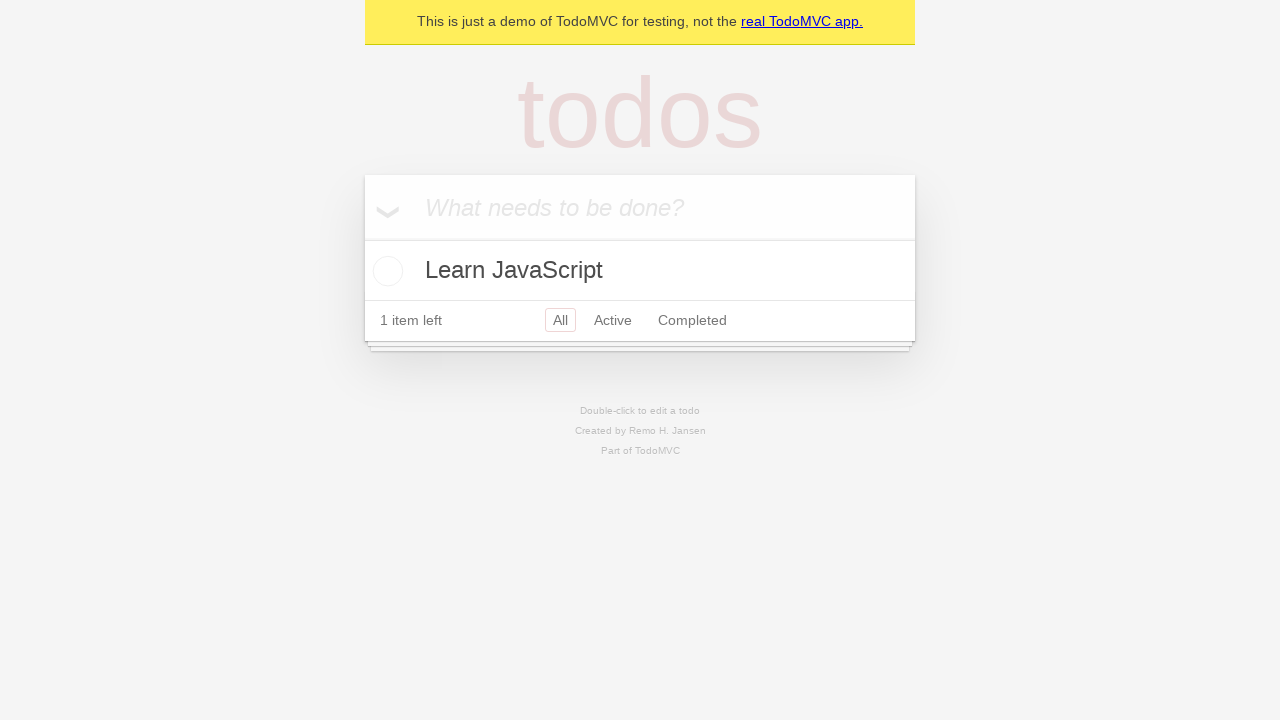